Tests checkbox functionality on a practice form by clicking on a hobby checkbox and verifying its selection state

Starting URL: https://demoqa.com/automation-practice-form

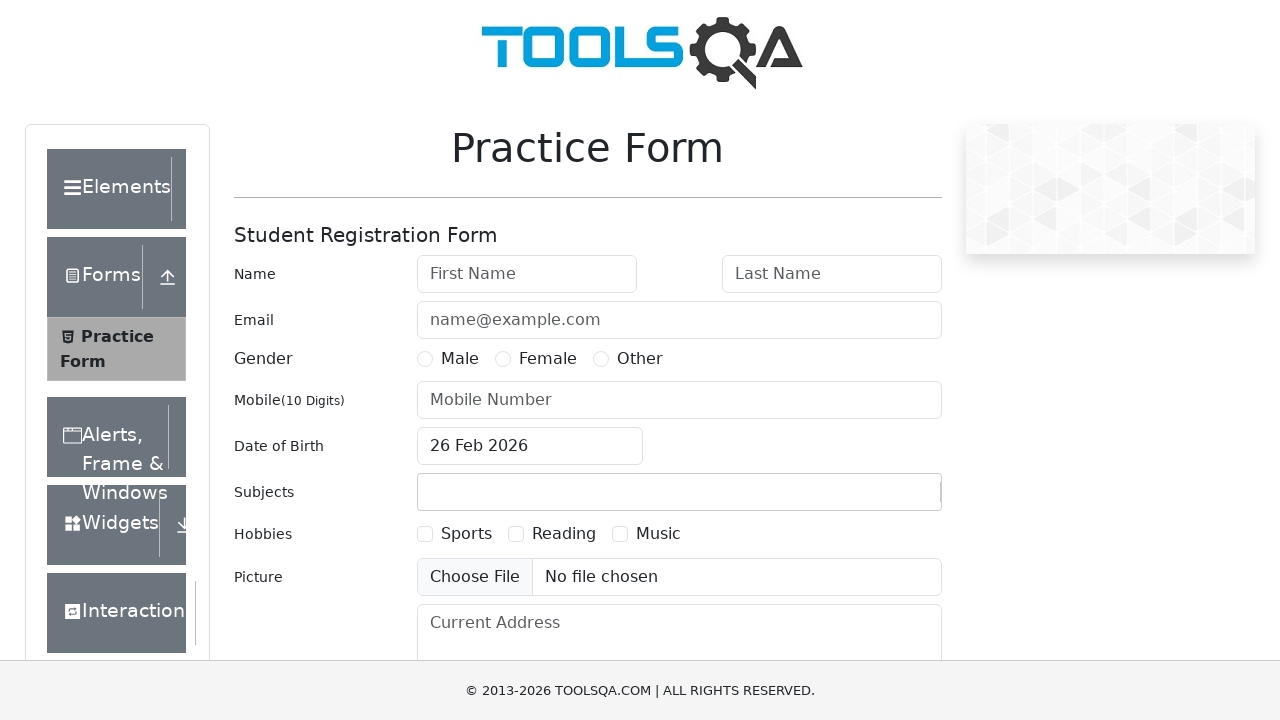

Clicked on Sports hobby checkbox label at (466, 534) on label[for='hobbies-checkbox-1']
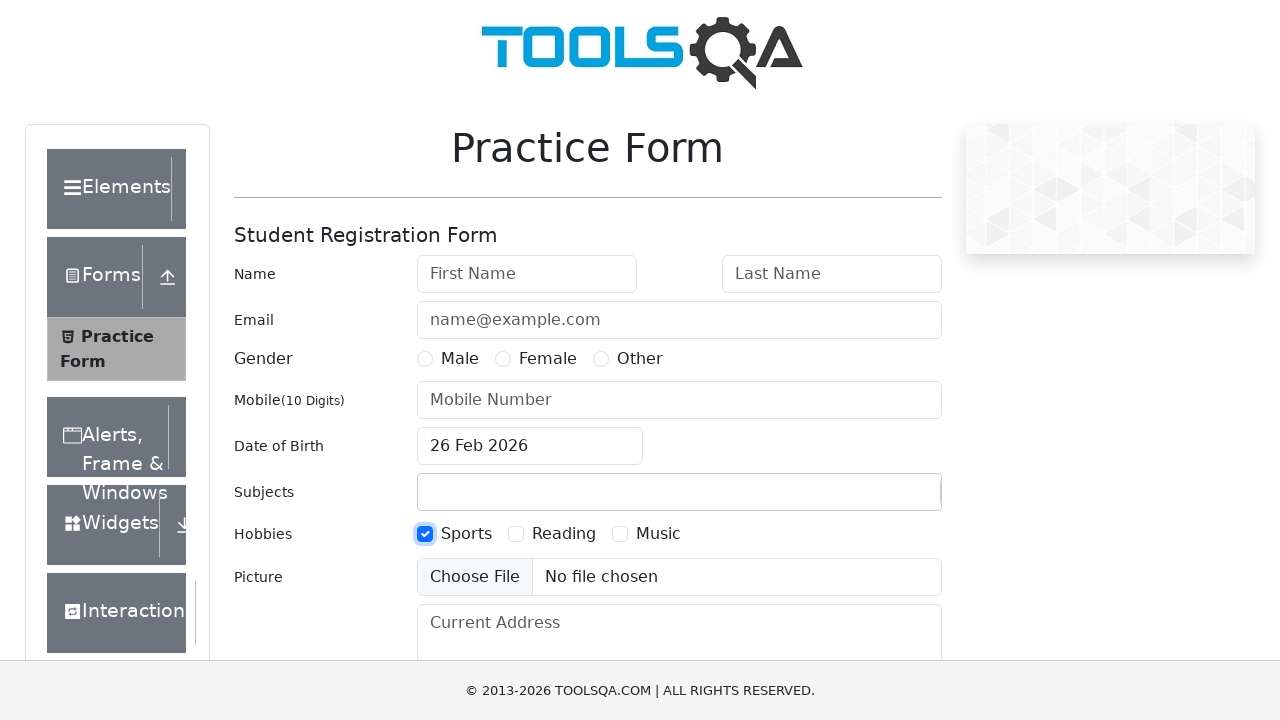

Located the hobbies checkbox element
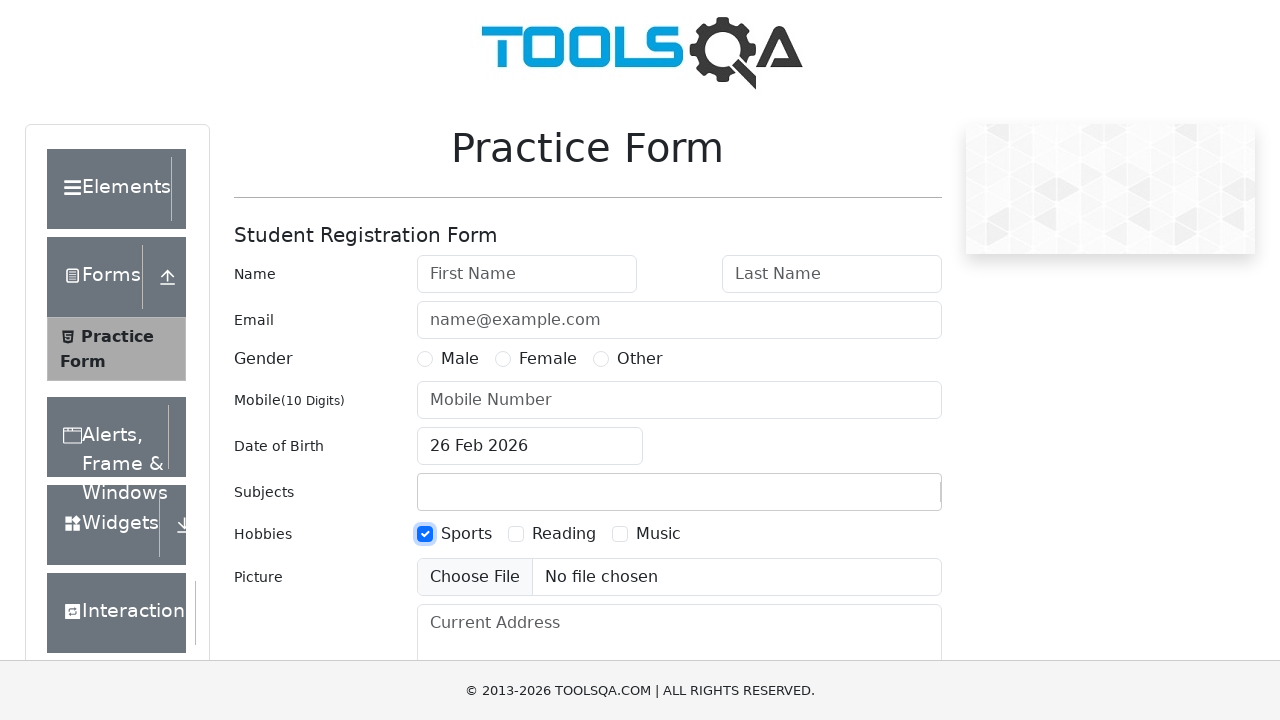

Verified that the hobbies checkbox is selected
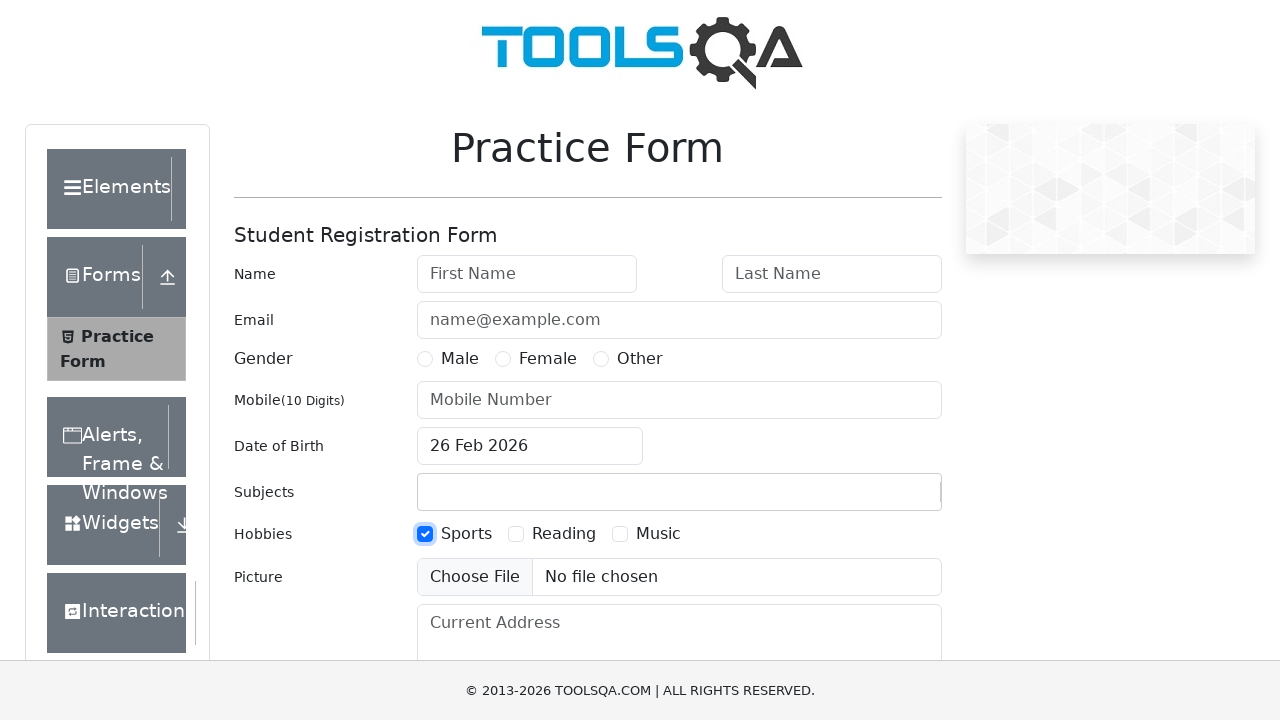

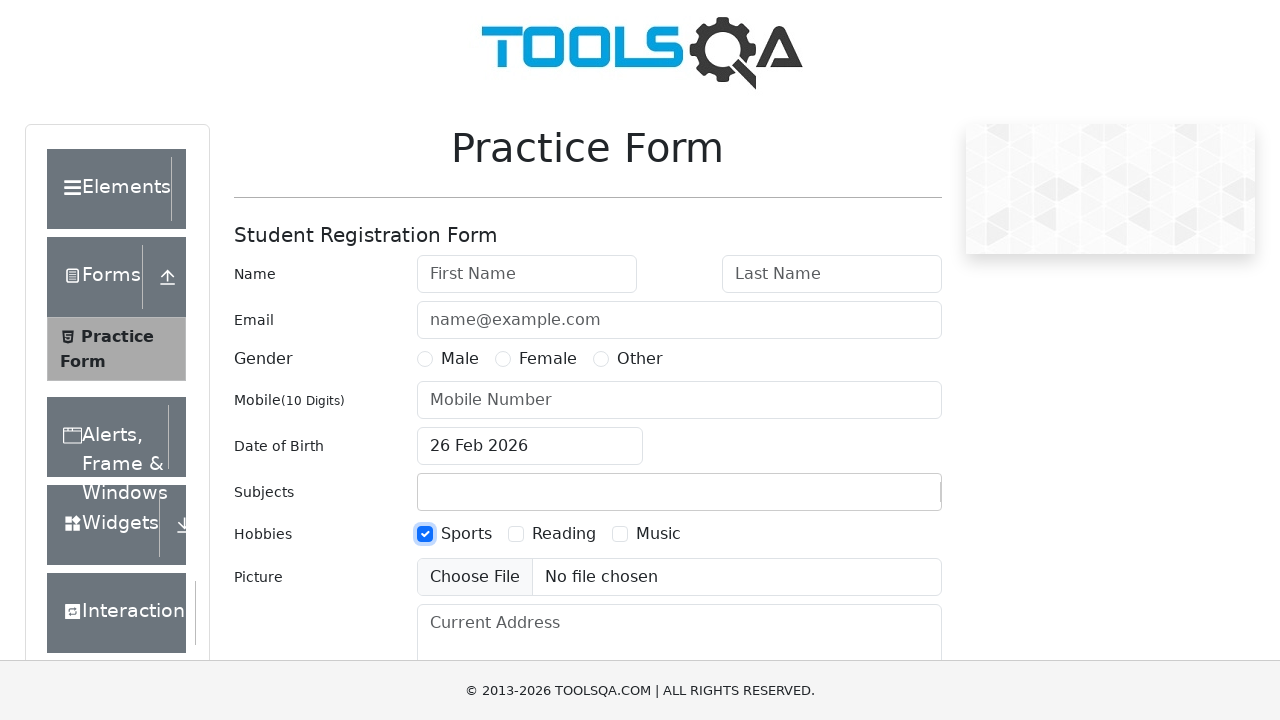